Tests dropdown select functionality by selecting an option from a dropdown menu using visible text

Starting URL: https://sahitest.com/demo/selectTest.htm

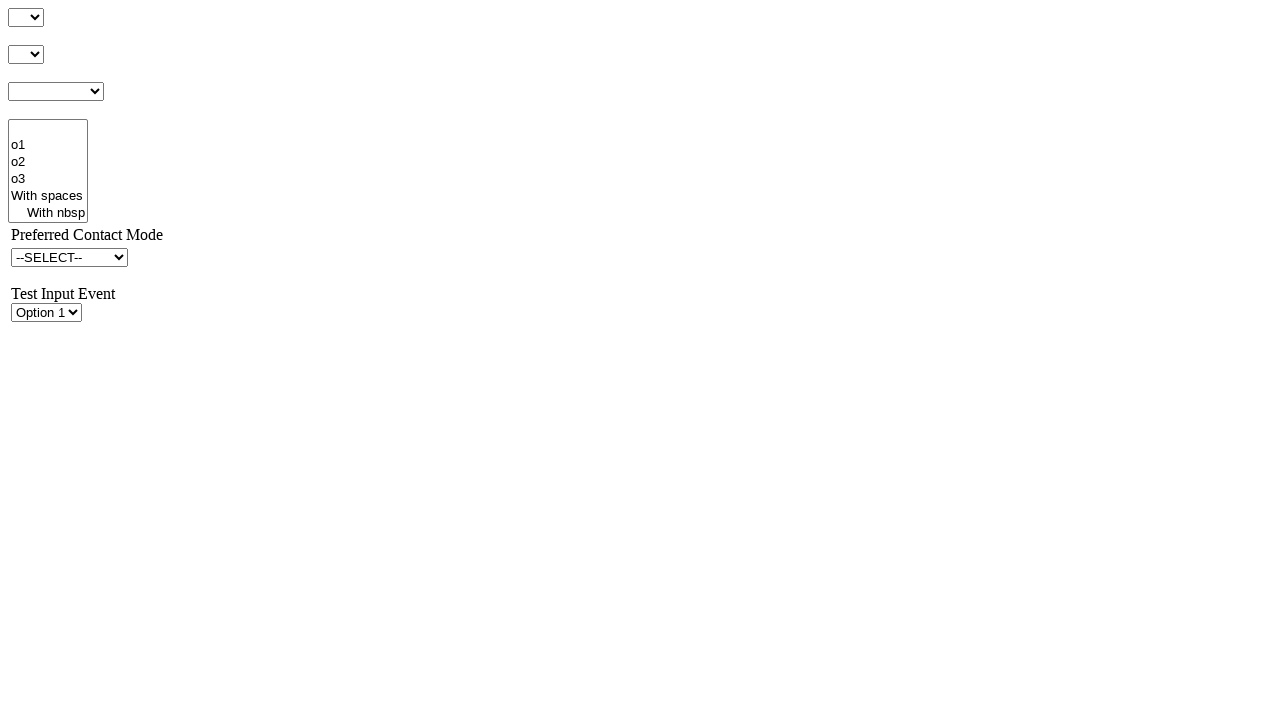

Navigated to dropdown test page
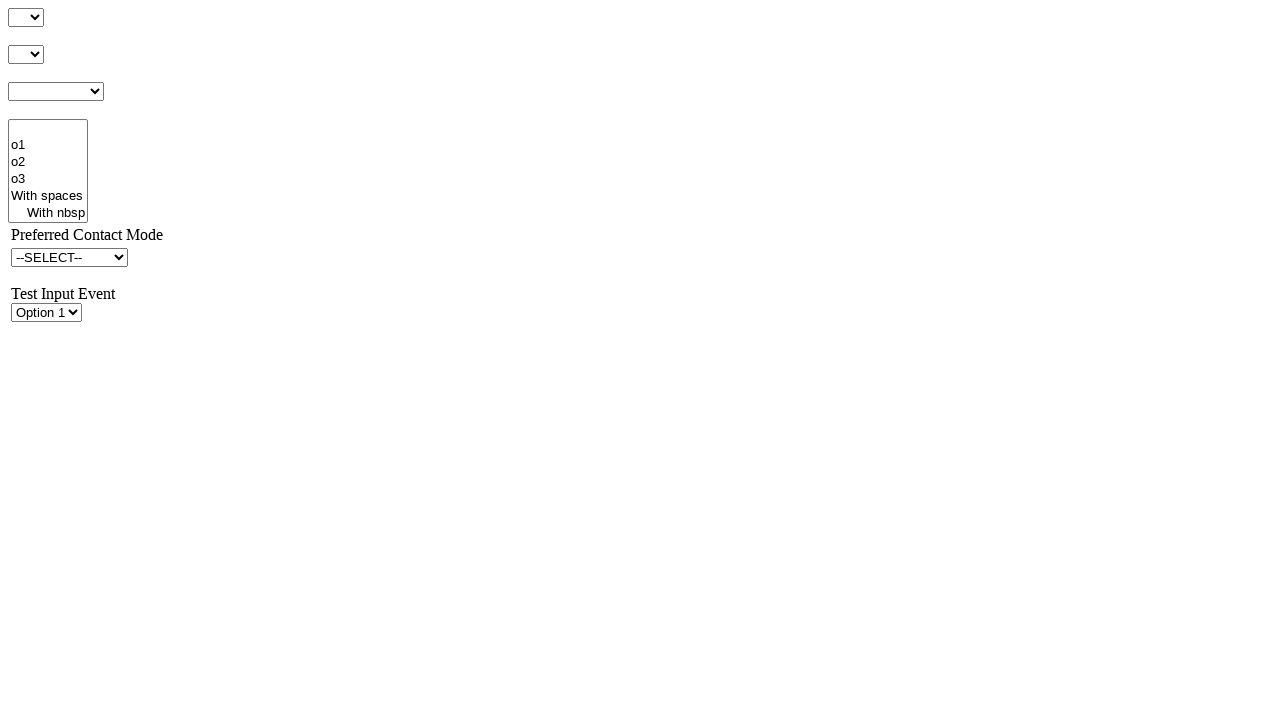

Selected 'Cell Phone' option from dropdown menu on #s1
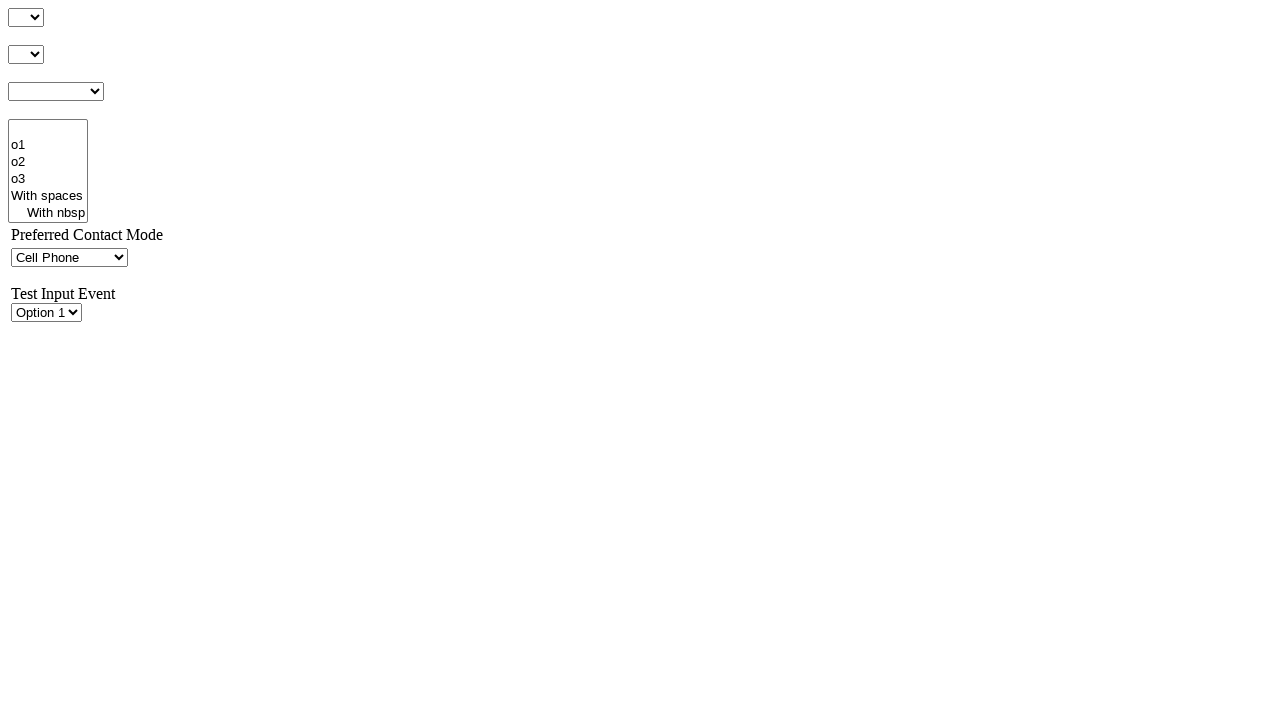

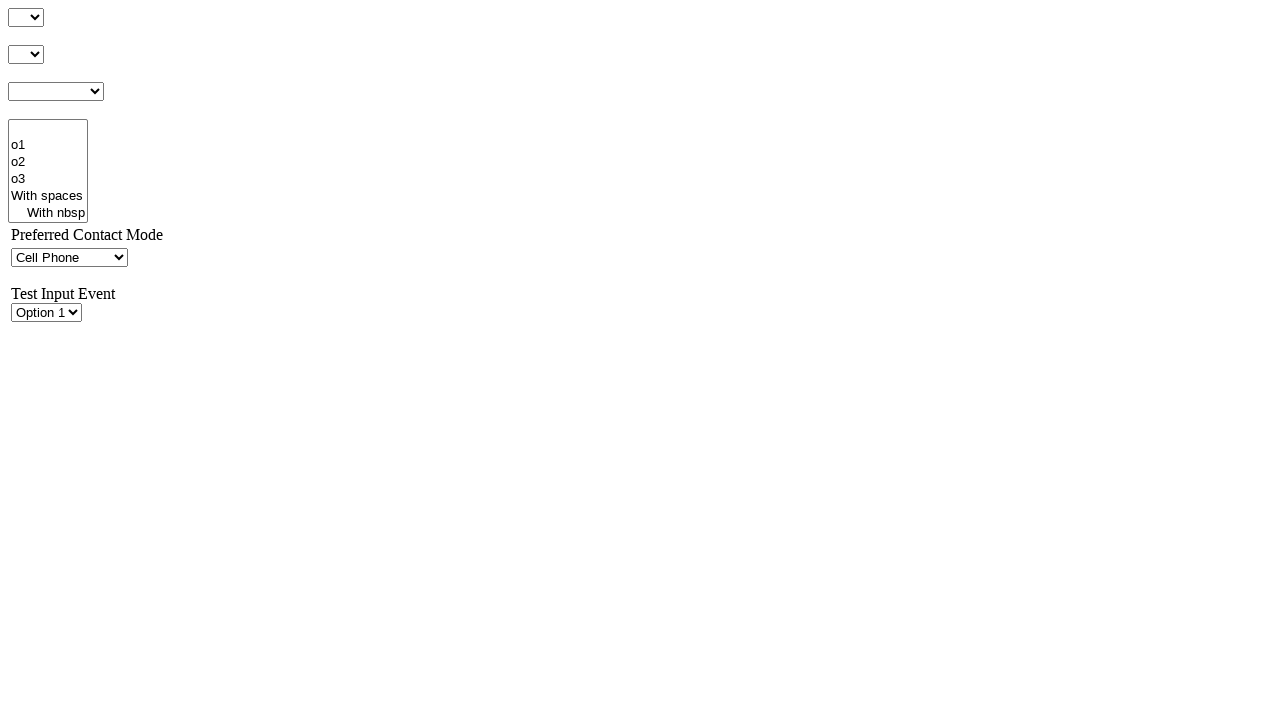